Verifies page title and retrieves various element attributes and properties from a practice automation page

Starting URL: https://rahulshettyacademy.com/AutomationPractice/

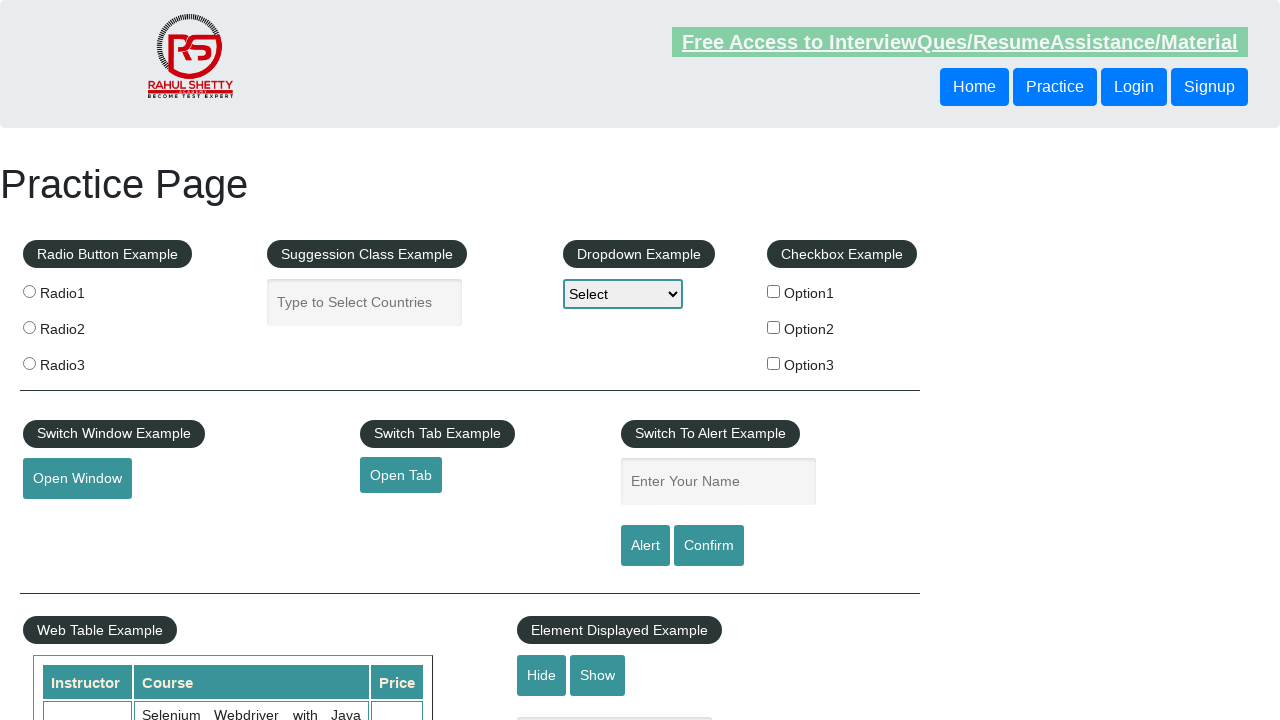

Retrieved page title
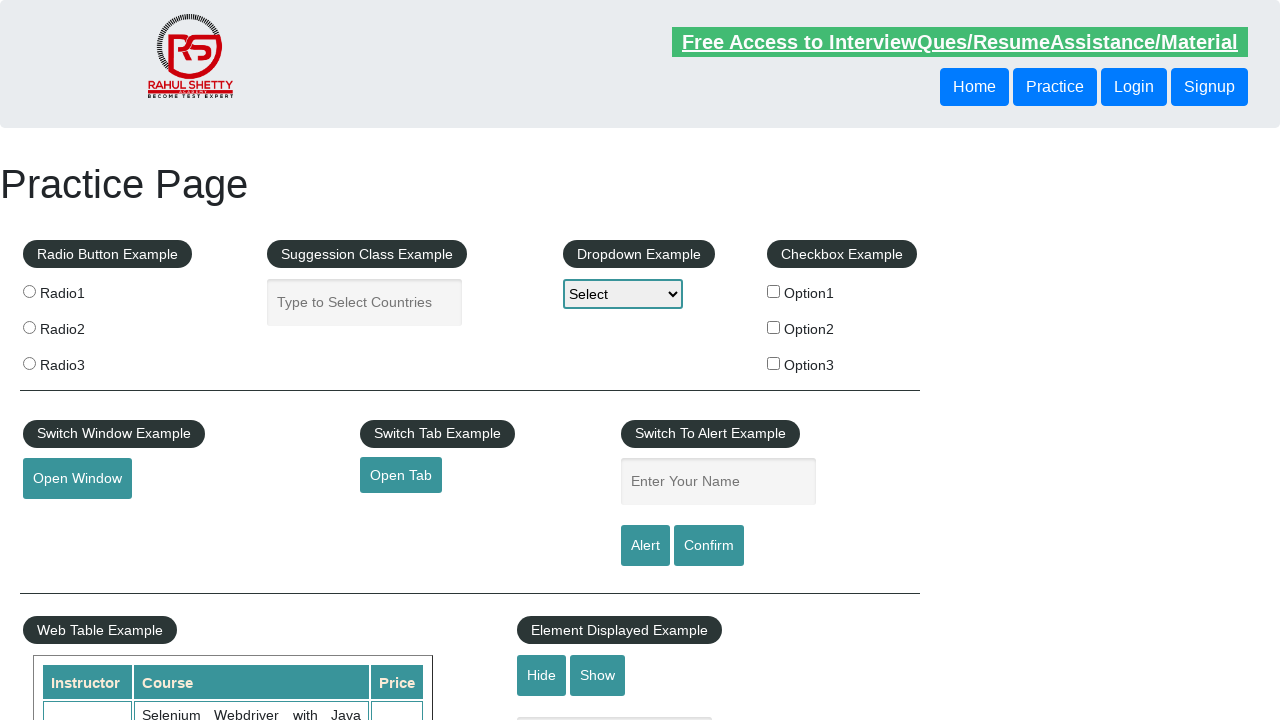

Verified page title matches 'Practice Page'
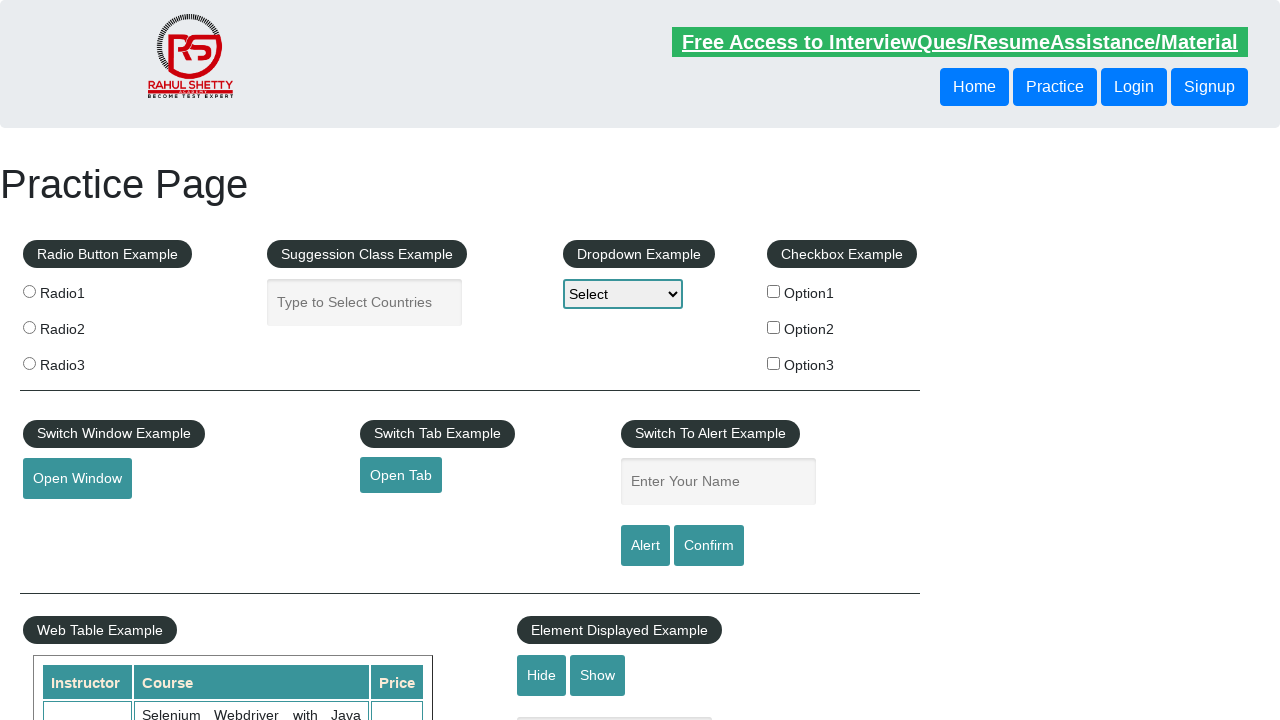

Located the open window button element
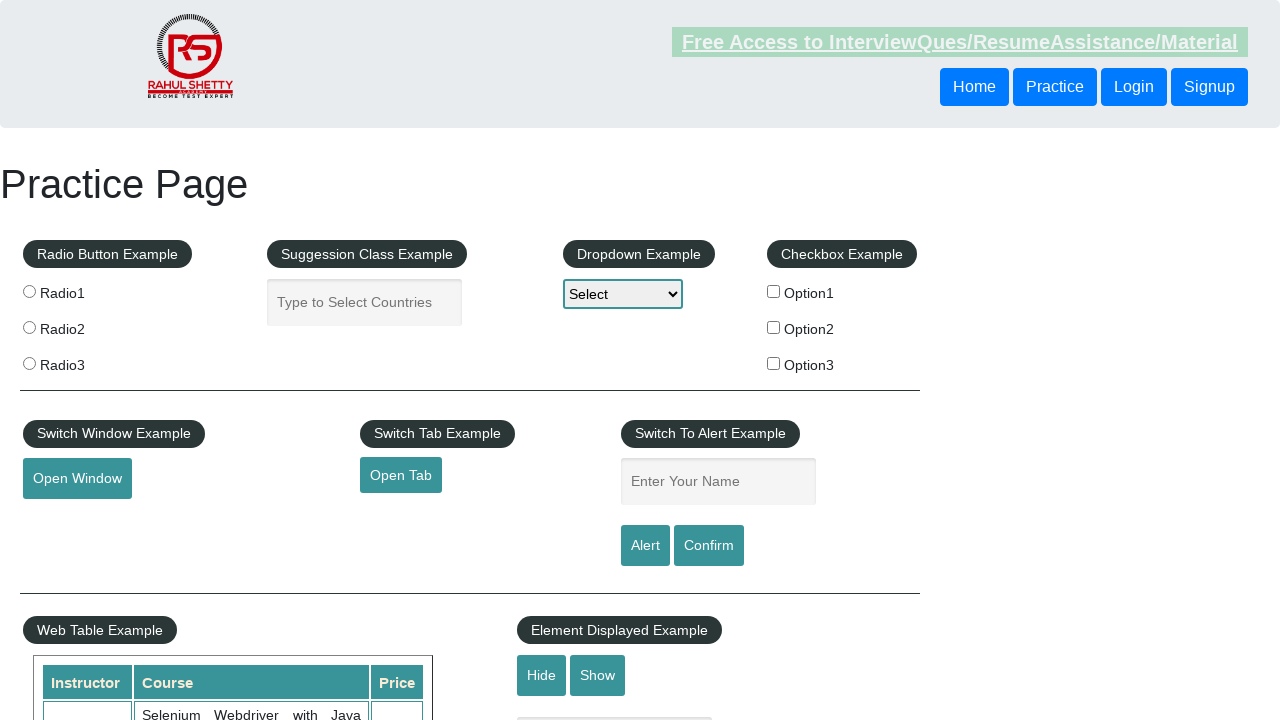

Retrieved id attribute from button element
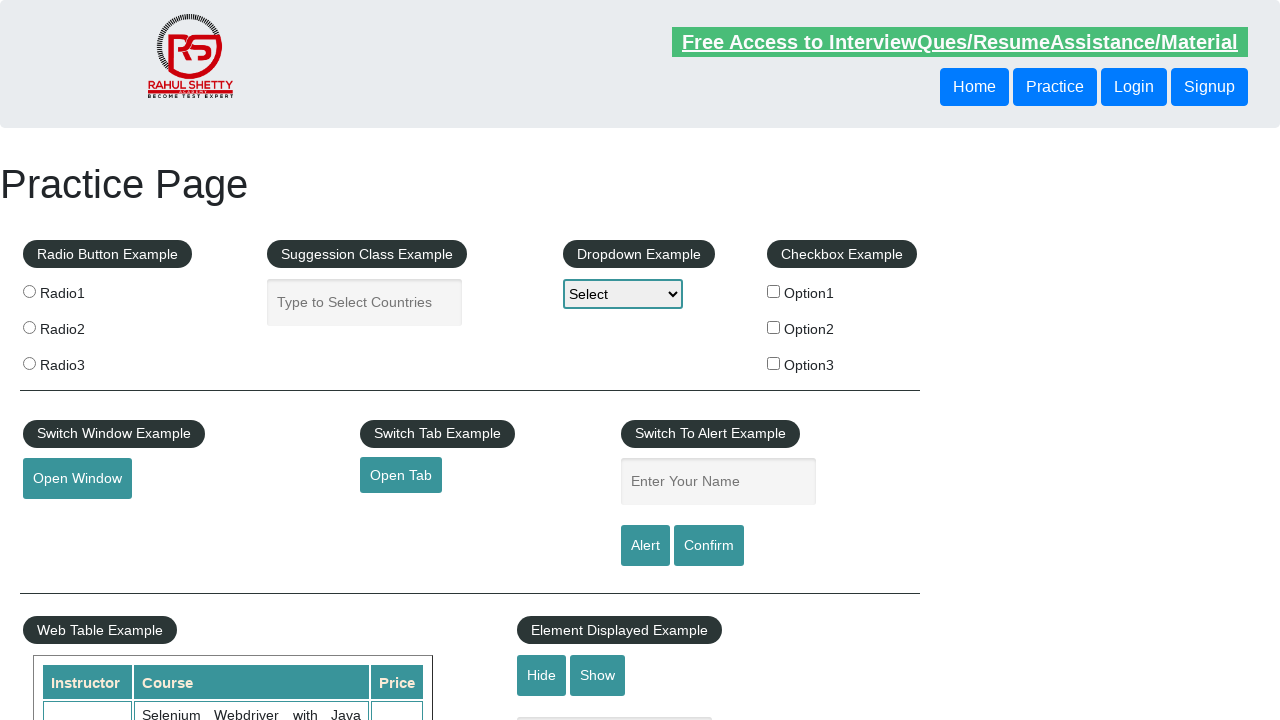

Retrieved class attribute from button element
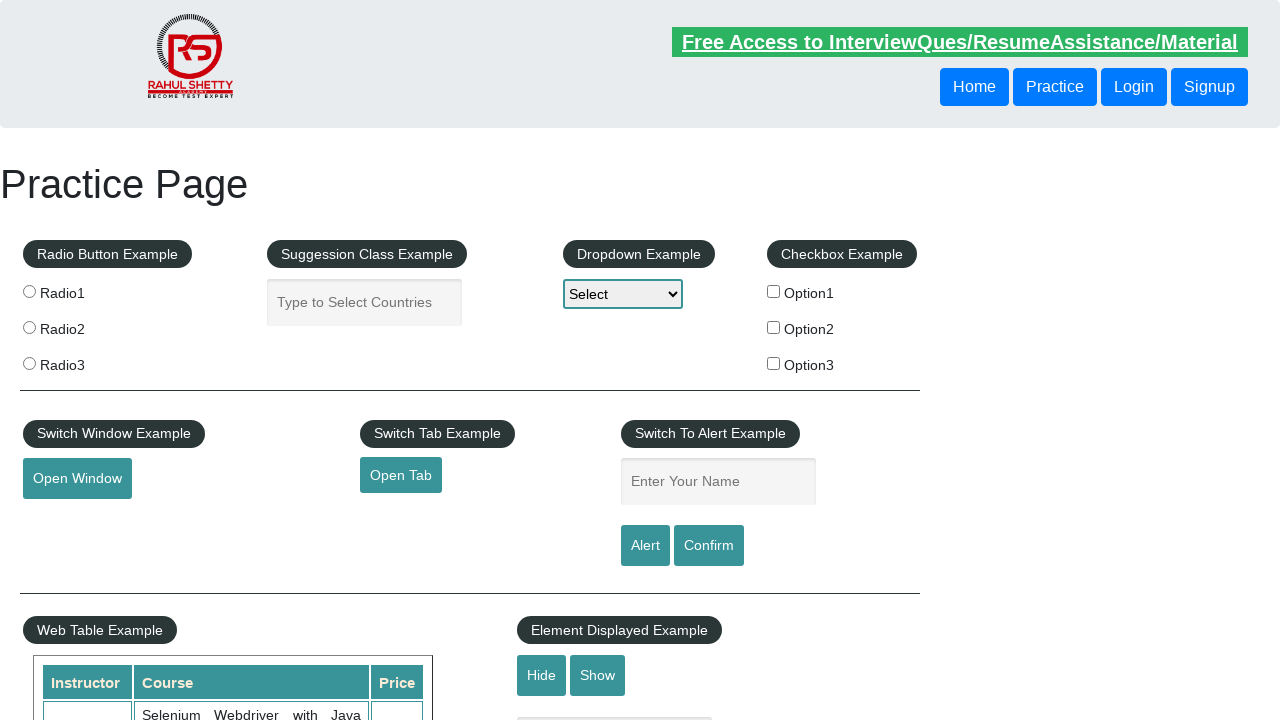

Located the 'Switch Window Example' legend element
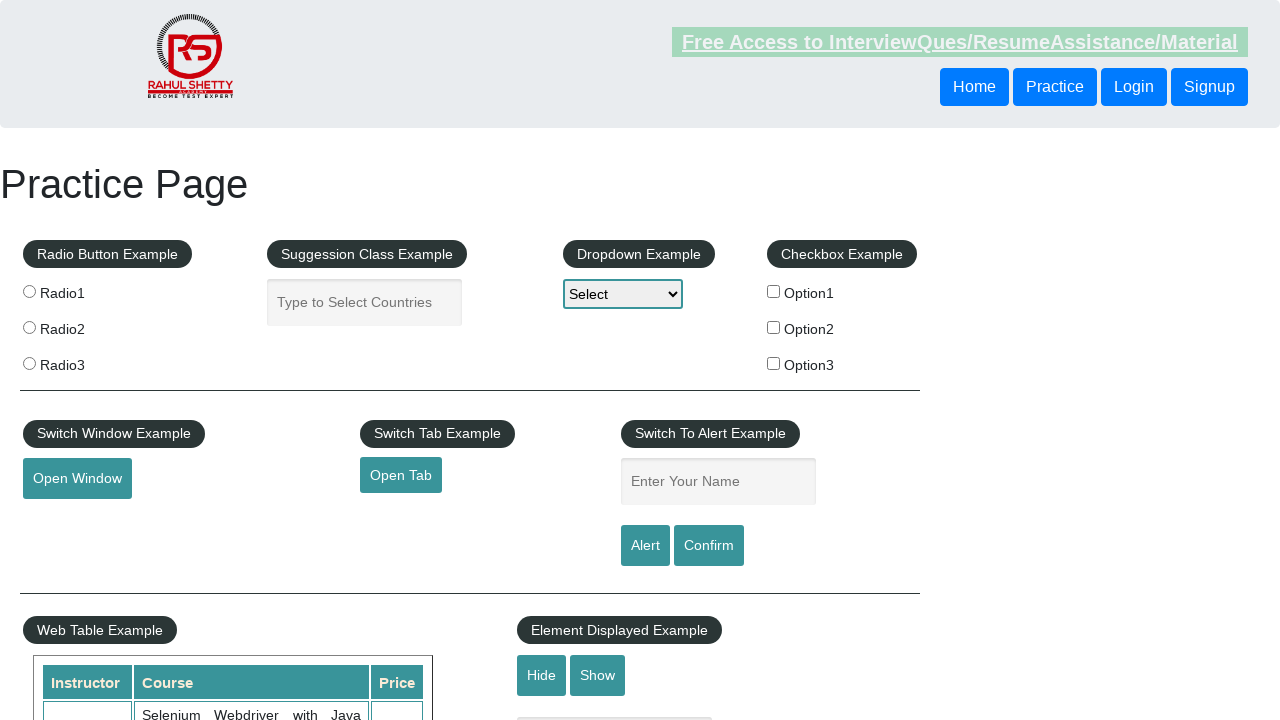

Retrieved text content from legend element
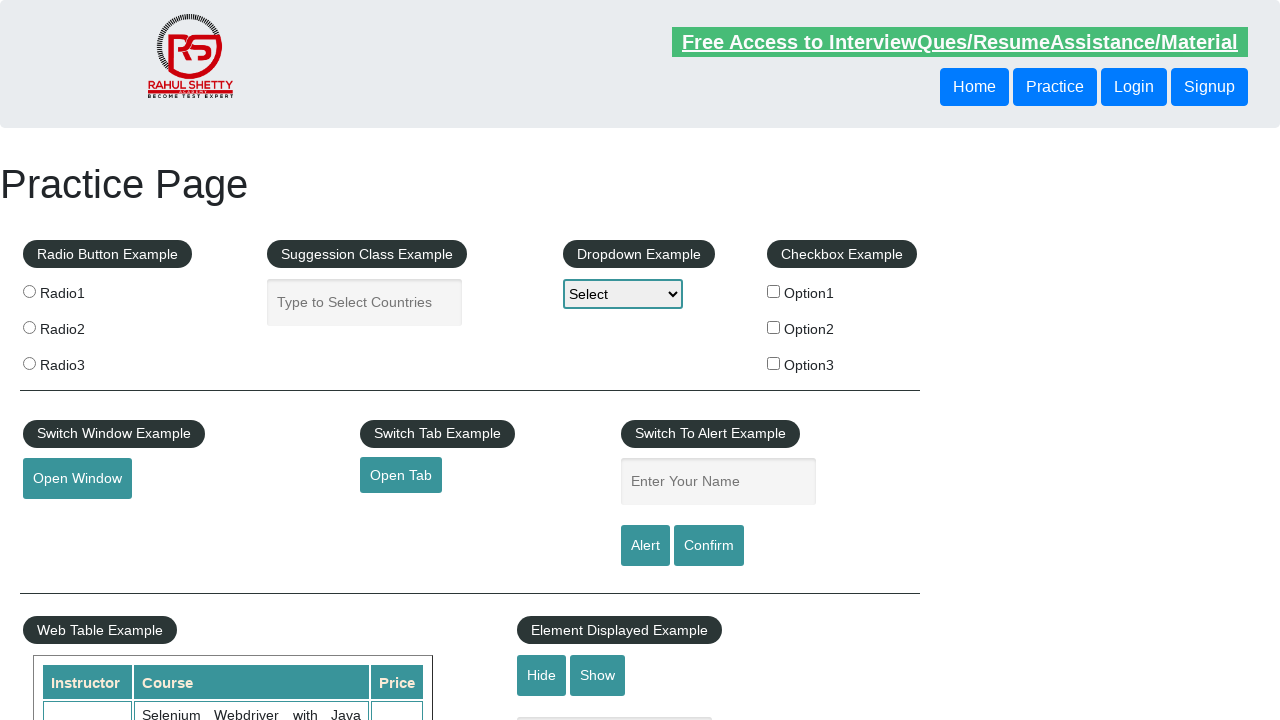

Verified legend text contains 'Window'
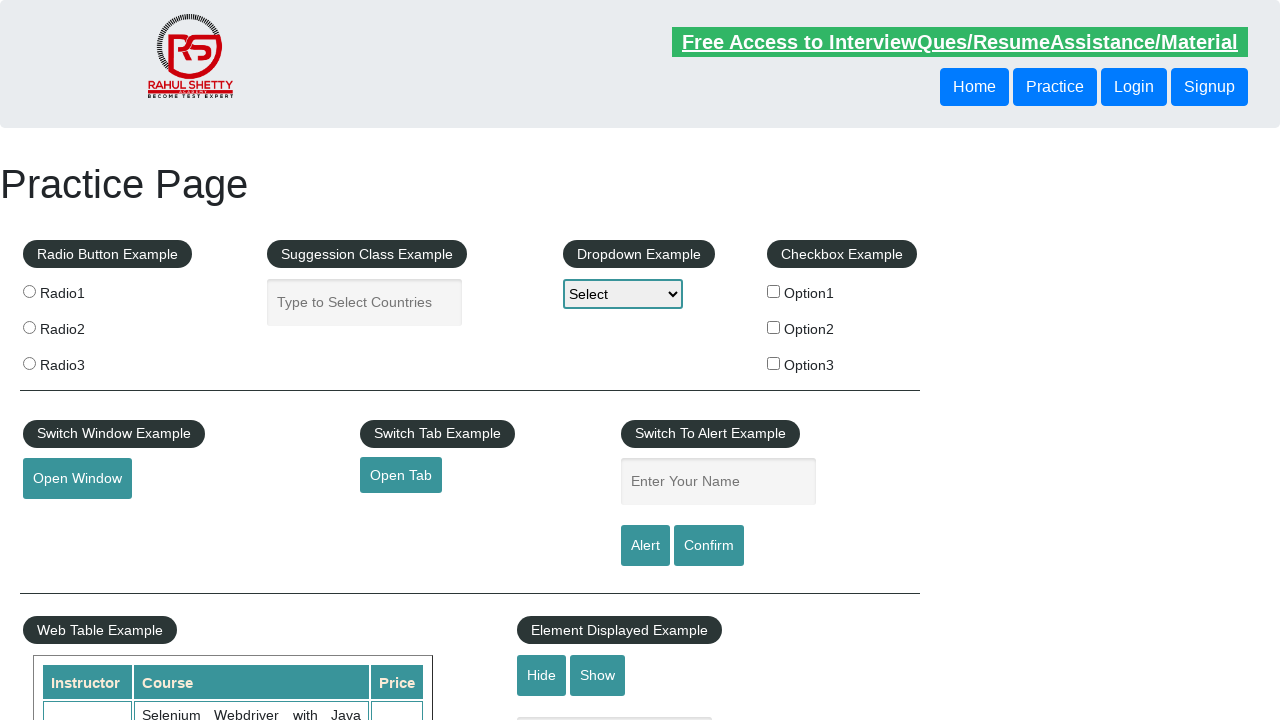

Retrieved tag name of legend element
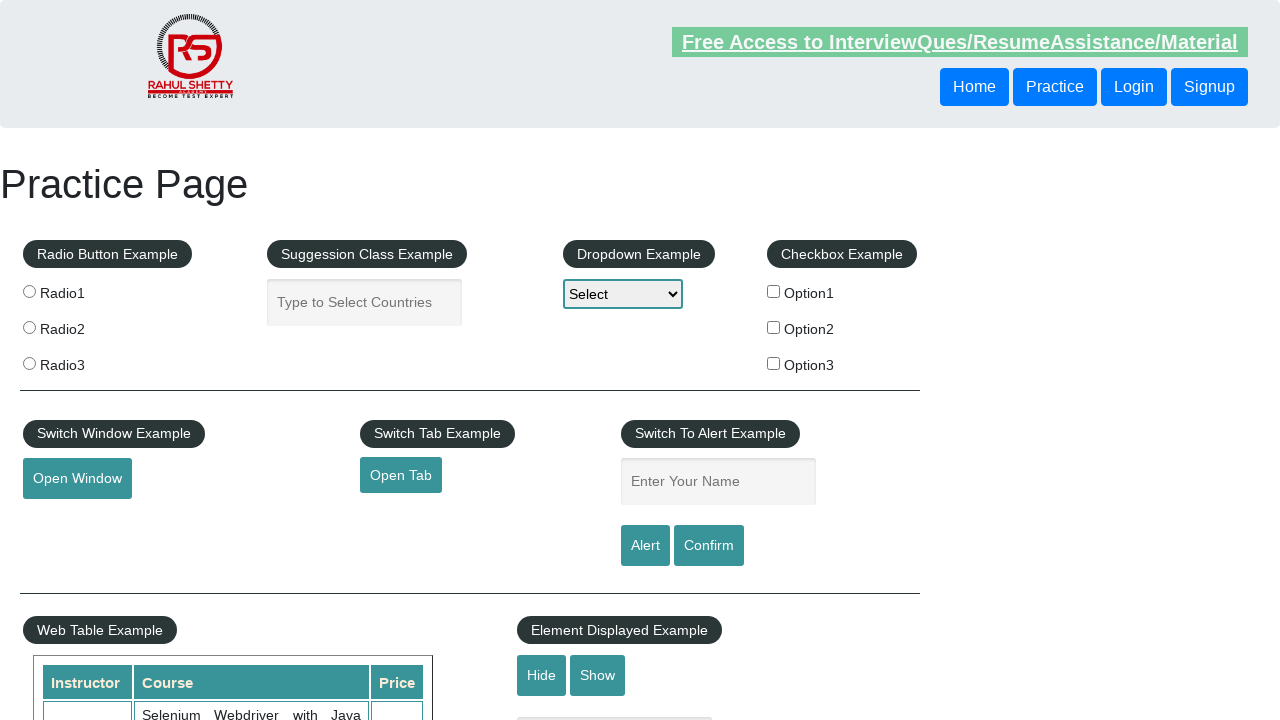

Retrieved page source content
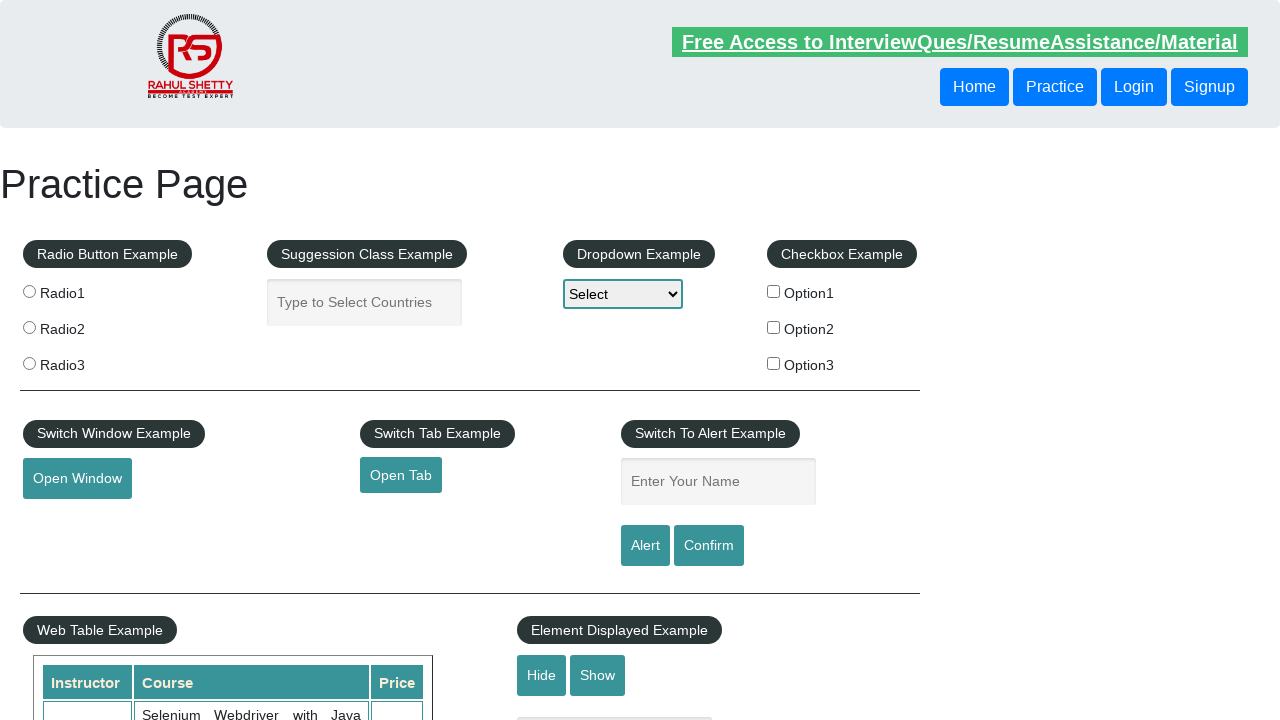

Retrieved current page URL
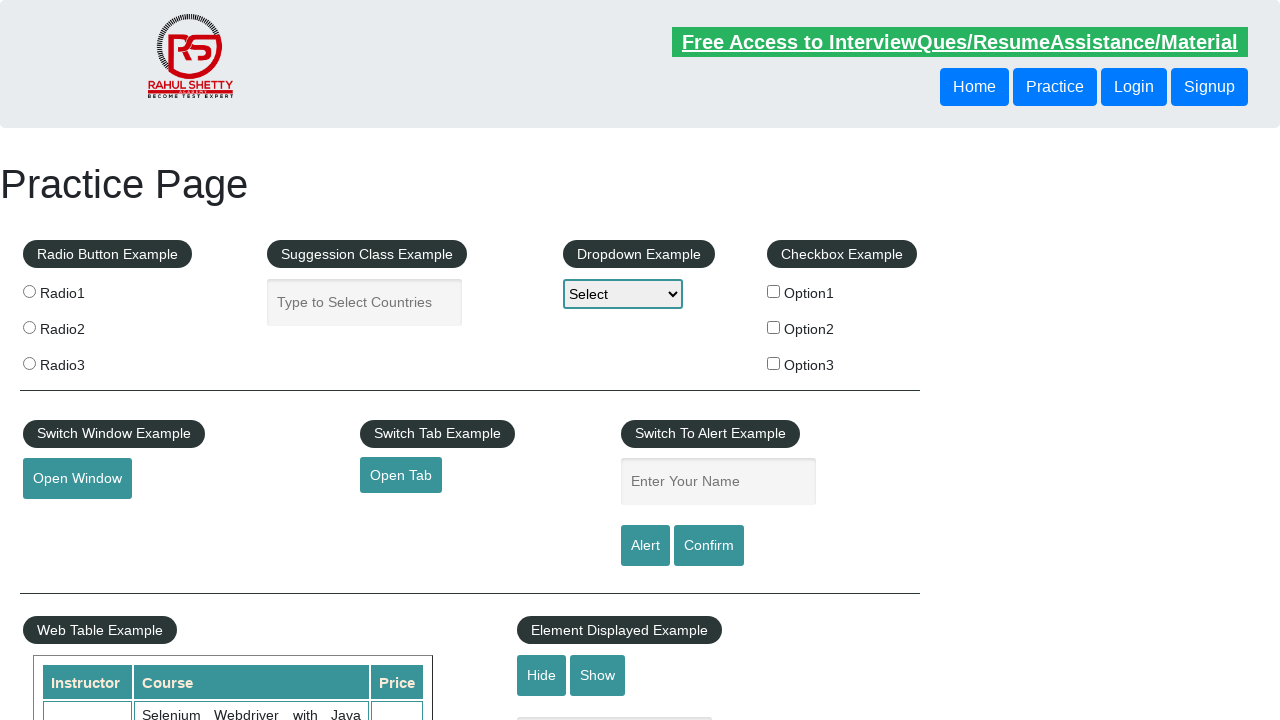

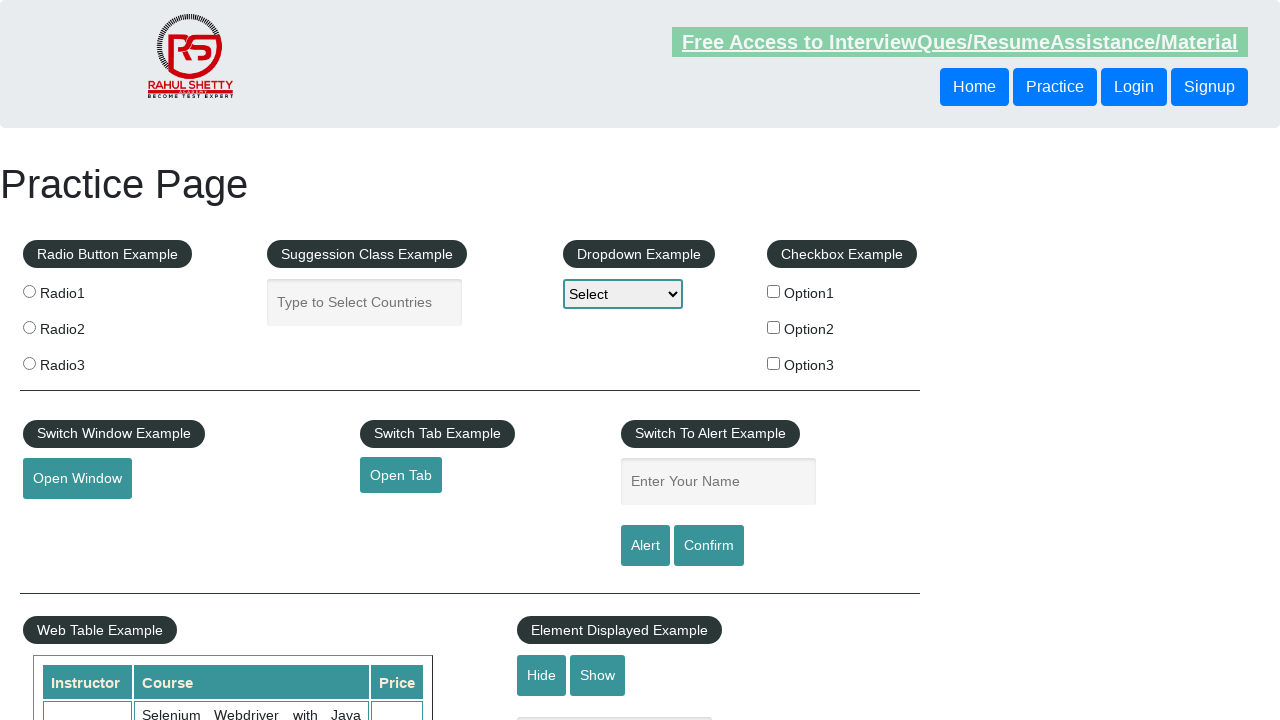